Solves a math problem by reading two numbers from the page, calculating their sum, and selecting the correct answer from a dropdown menu

Starting URL: http://suninjuly.github.io/selects1.html

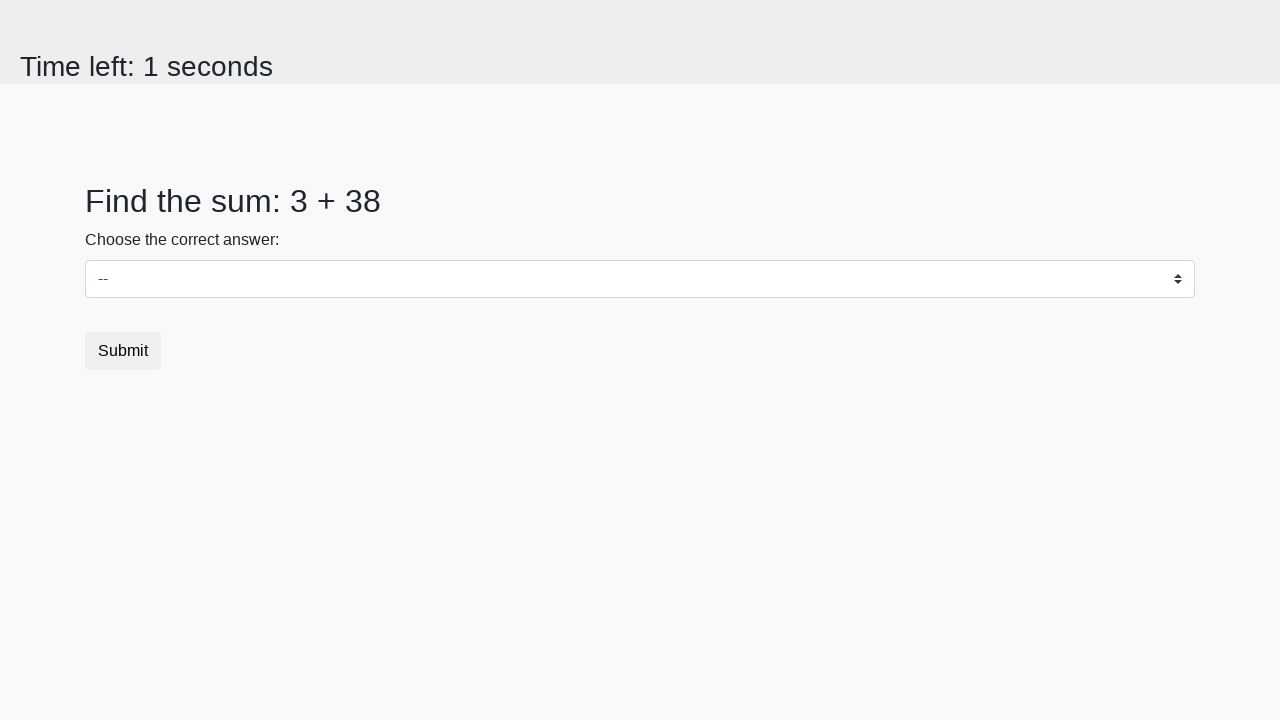

Read first number from #num1 element
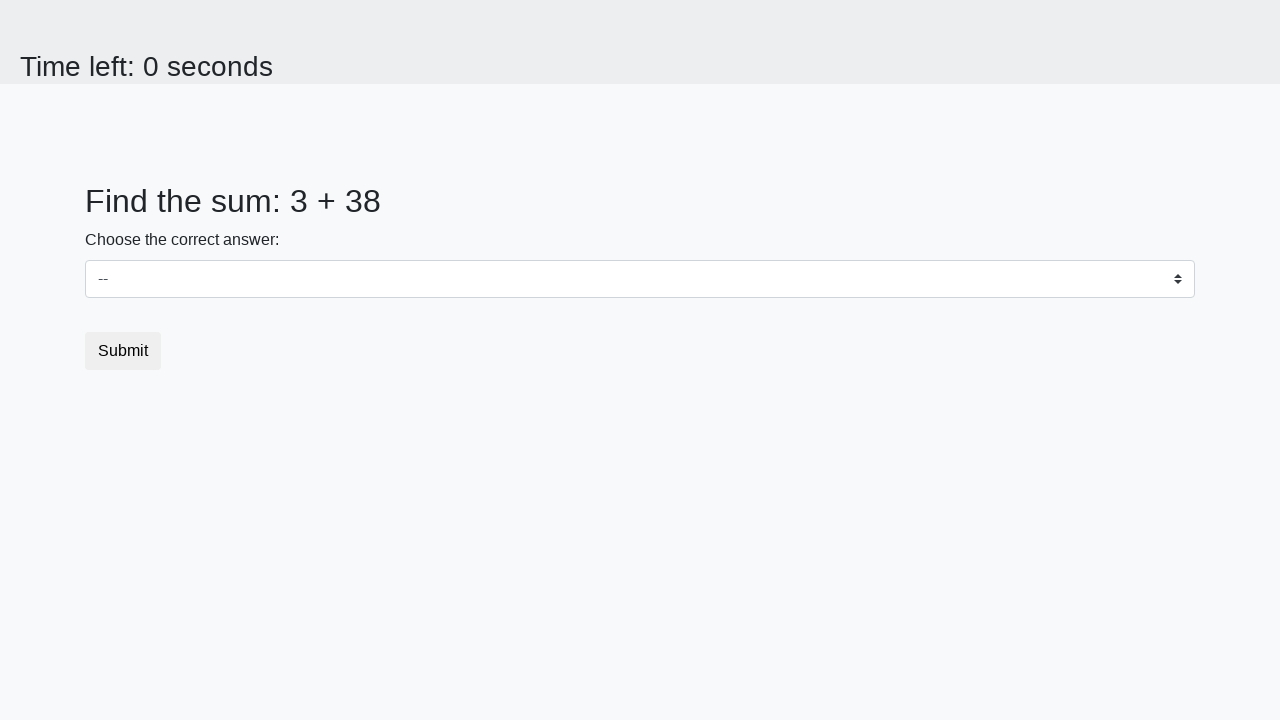

Read second number from #num2 element
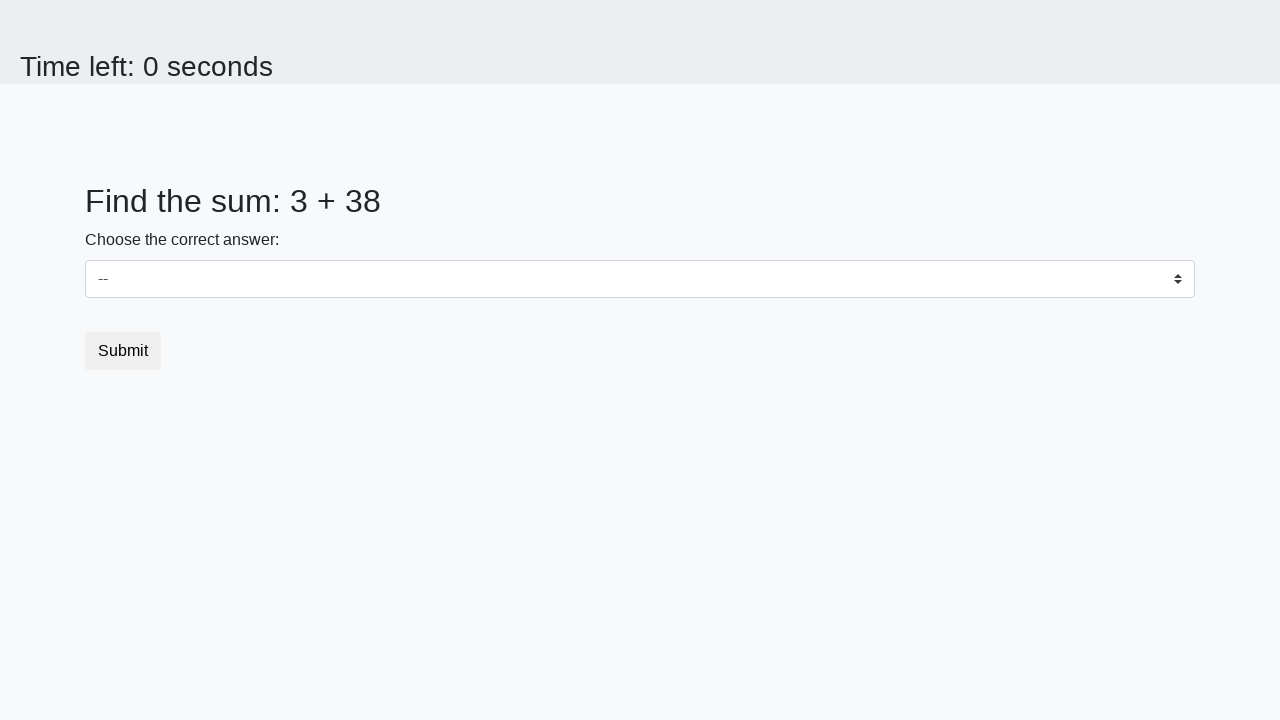

Calculated sum: 3 + 38 = 41
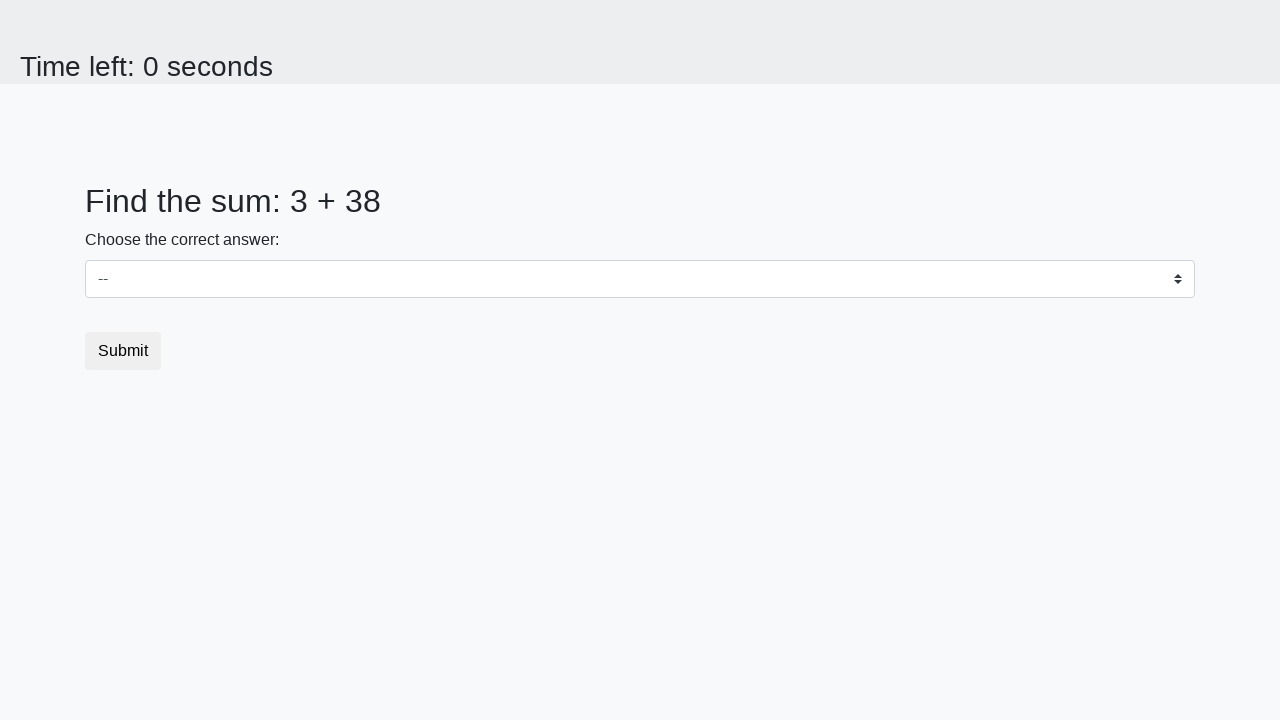

Selected answer '41' from dropdown menu on select
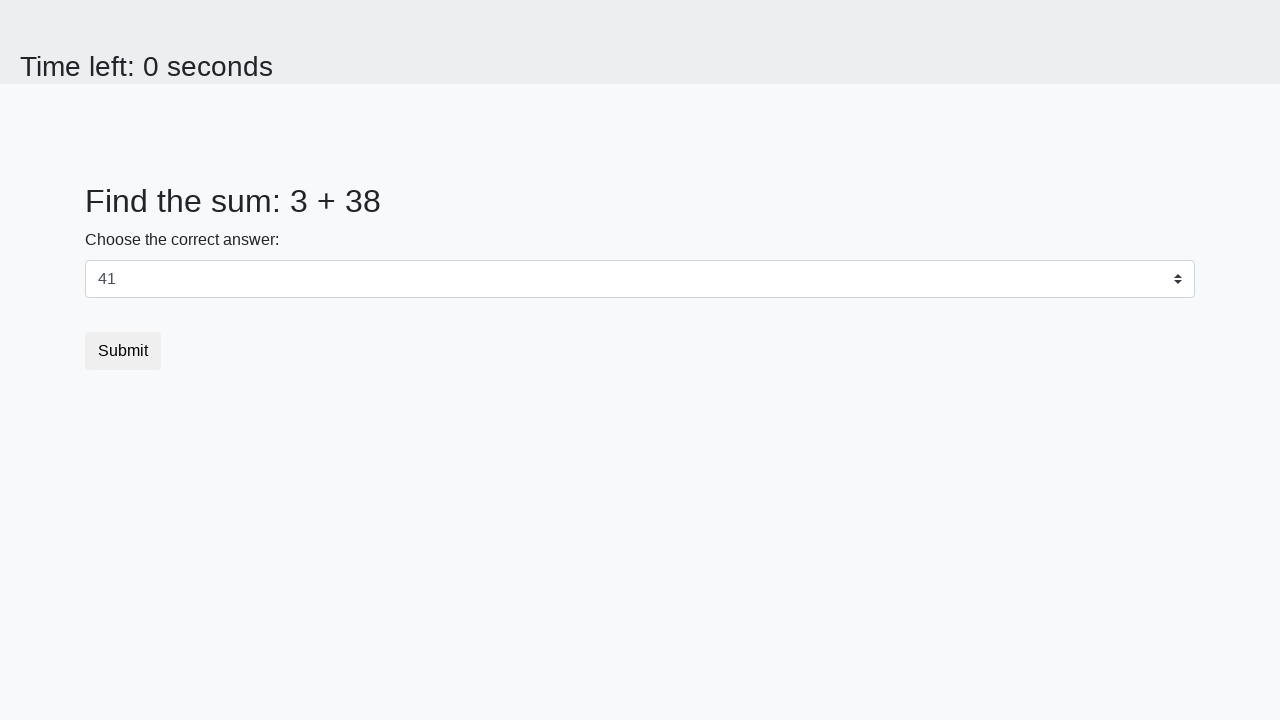

Clicked submit button at (123, 351) on button.btn
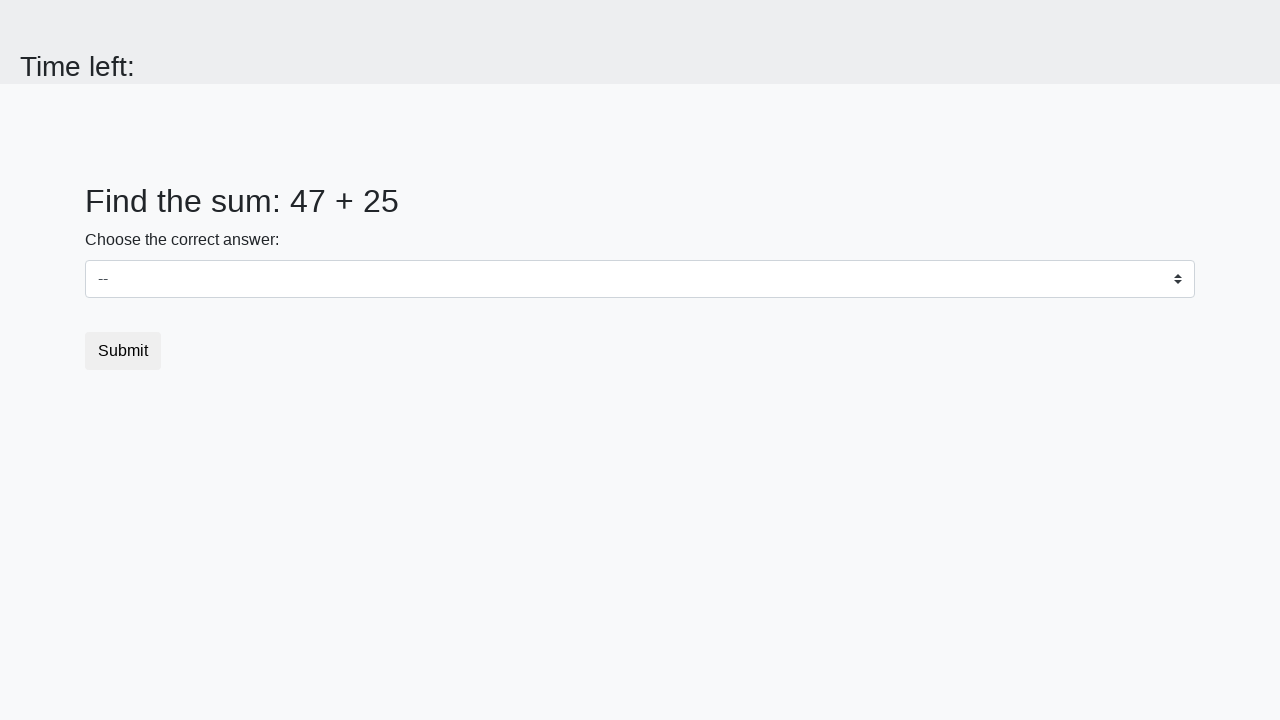

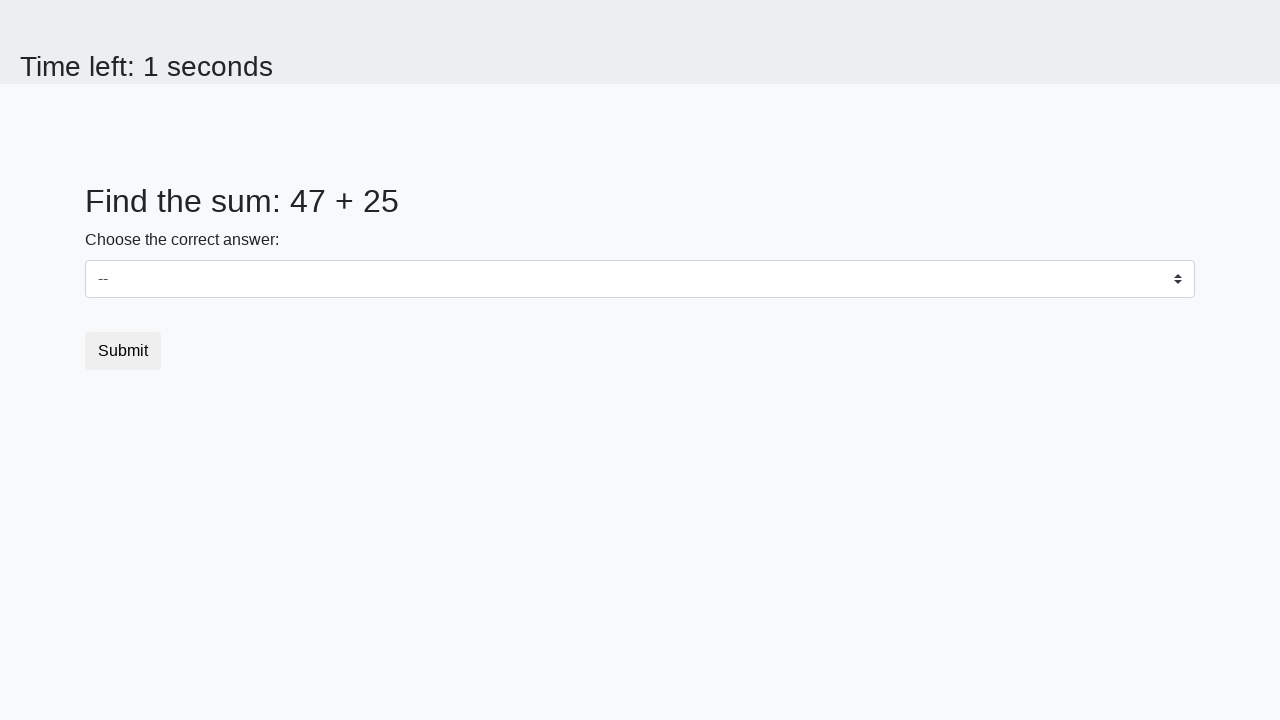